Tests forgot password functionality by navigating to password reset page and submitting with empty fields to verify validation errors

Starting URL: https://parabank.parasoft.com/parabank/index.htm

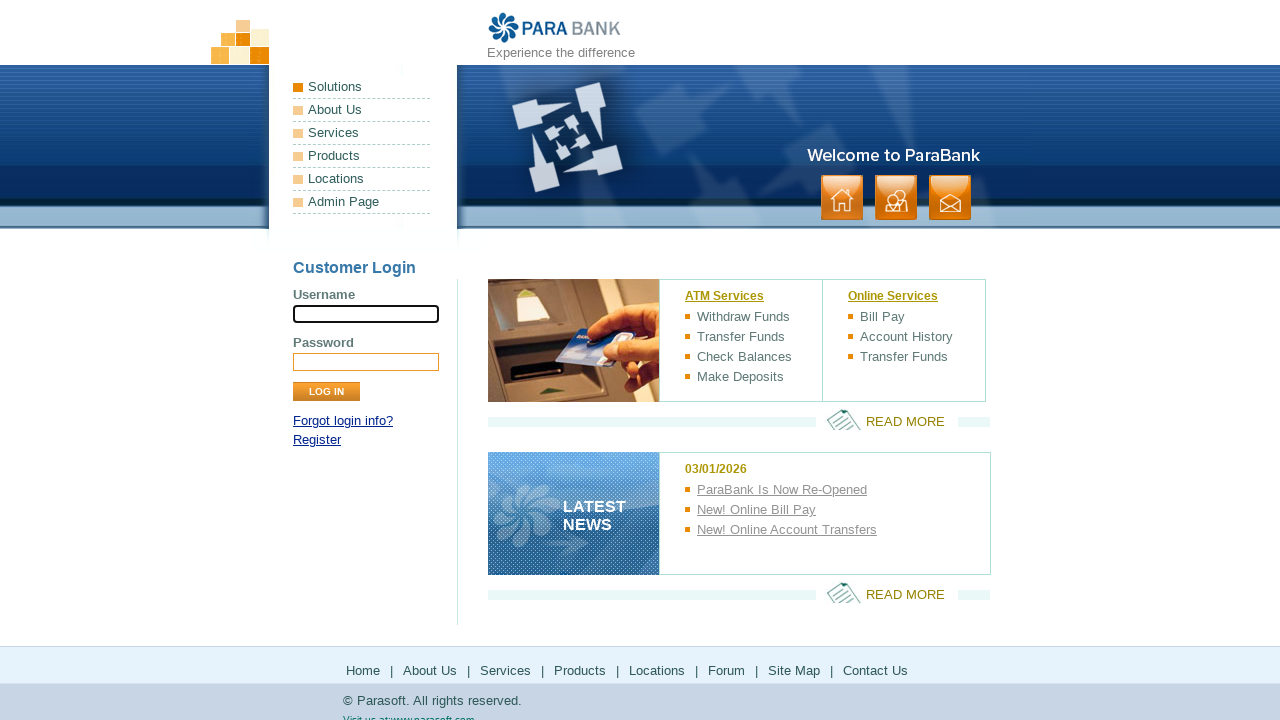

Clicked forgot password link at (343, 421) on a:has-text("Forgot")
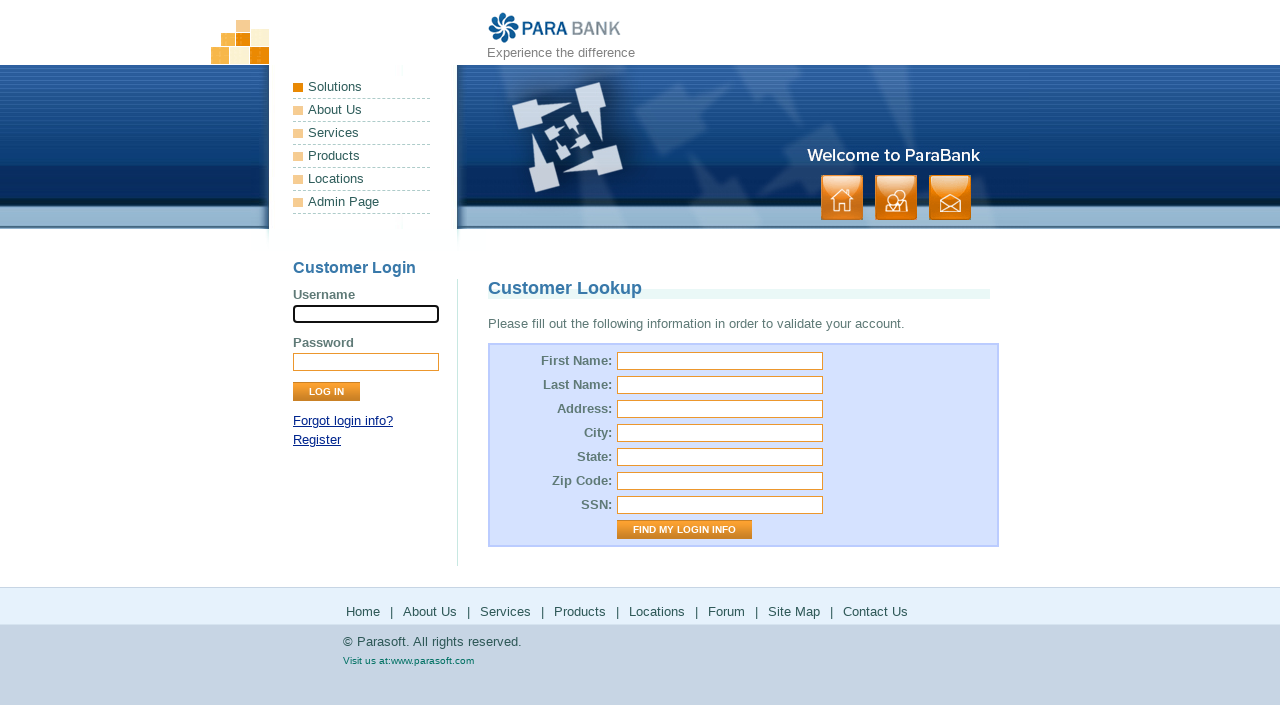

Password reset page loaded
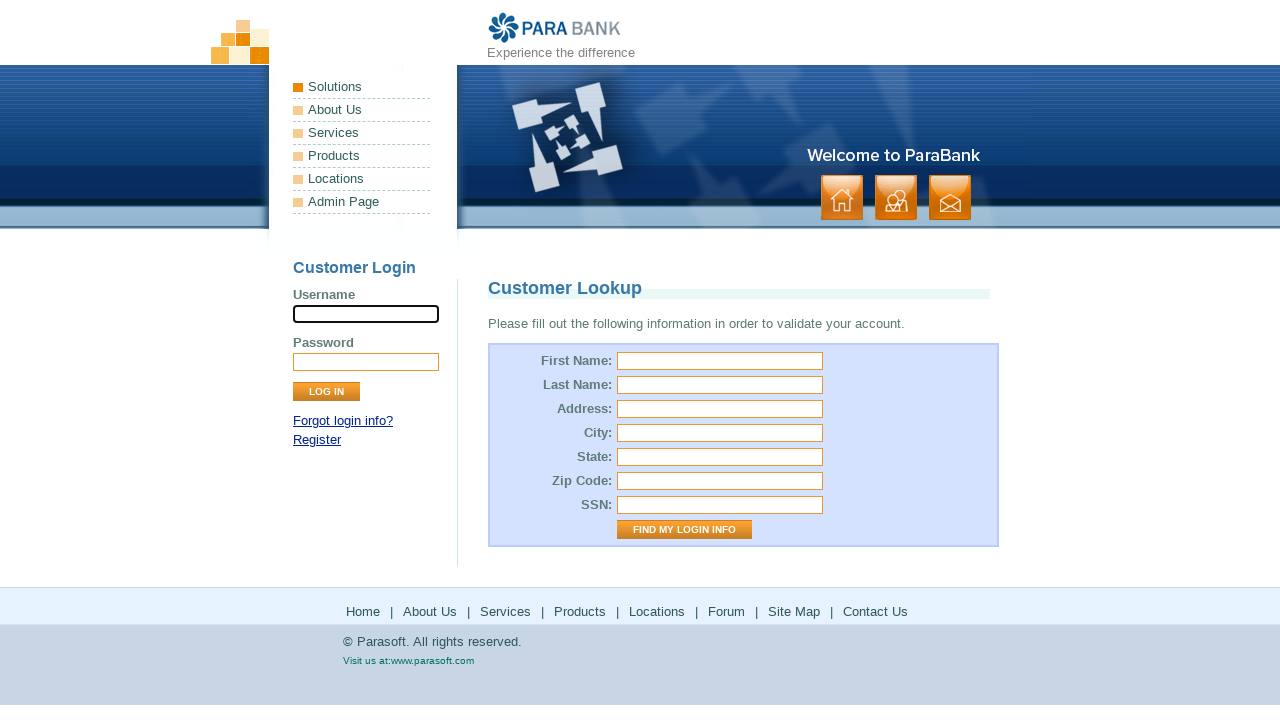

Clicked 'Find My Login Info' button with empty fields at (684, 530) on input[value="Find My Login Info"]
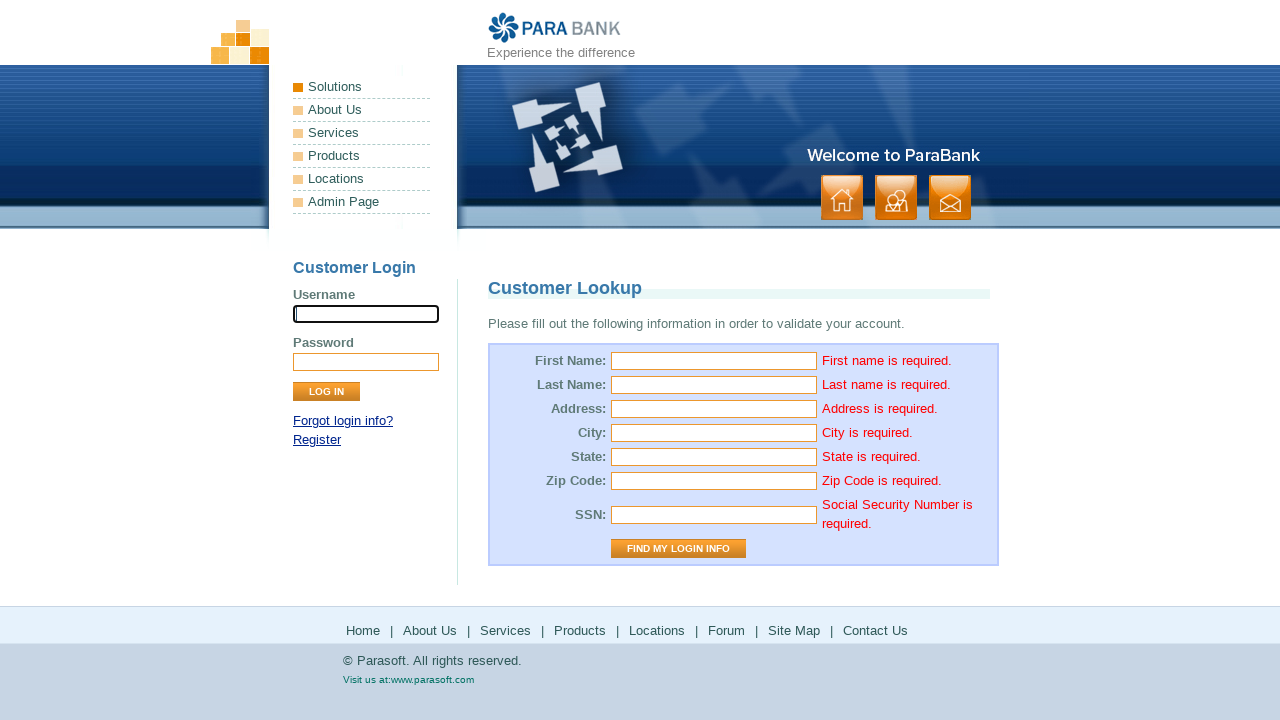

Validation error for first name field appeared
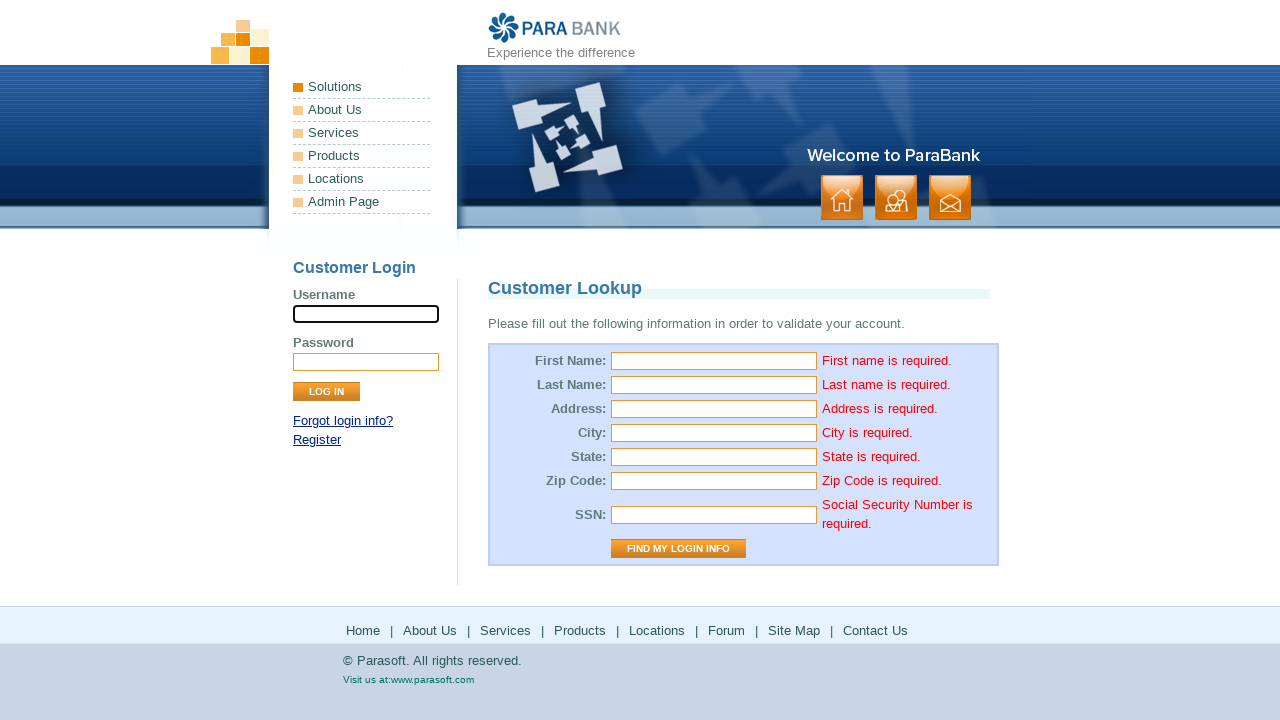

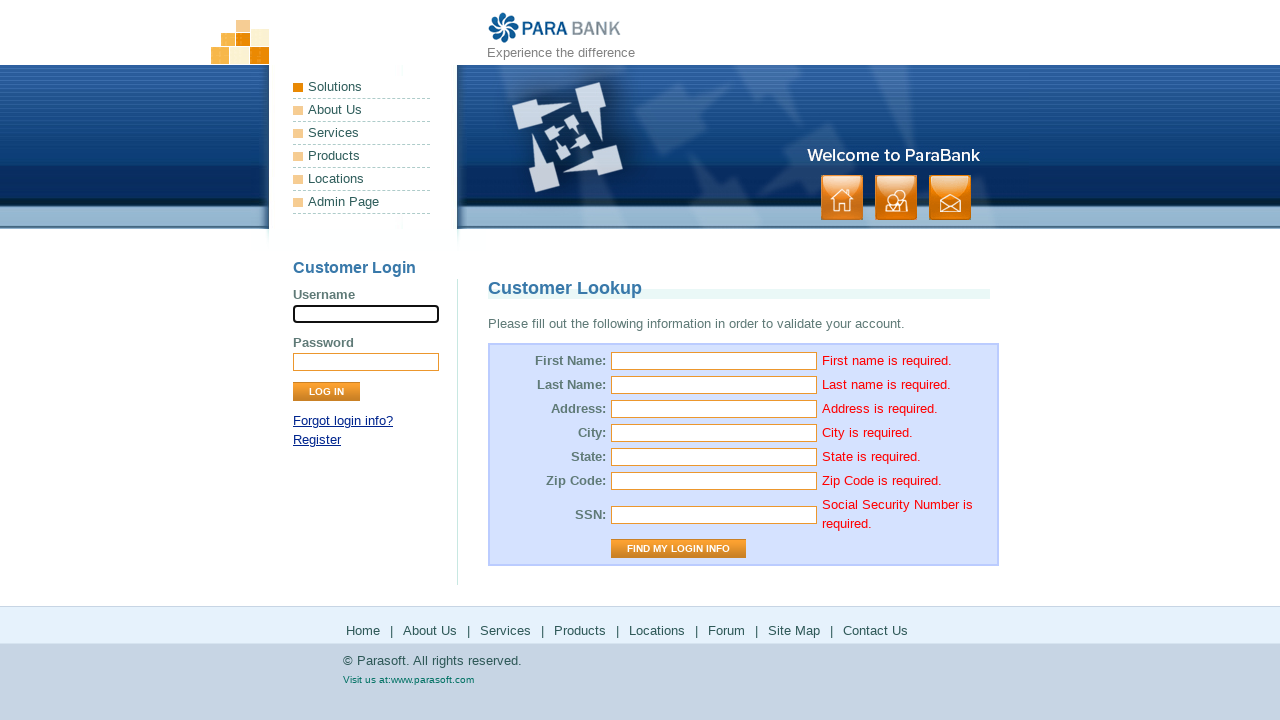